Navigates to an anime page on MyAnimeList and verifies that review elements are present on the page

Starting URL: https://myanimelist.net/anime/5114

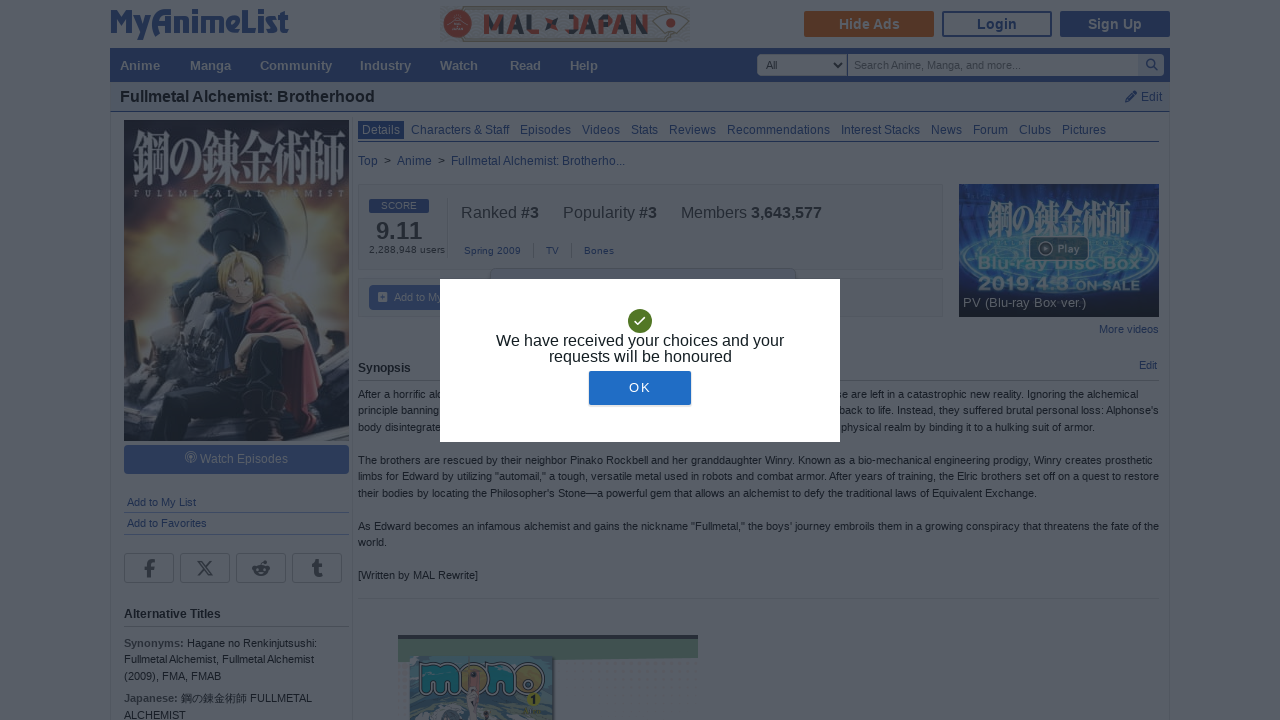

Waited for review elements to load on MyAnimeList anime page
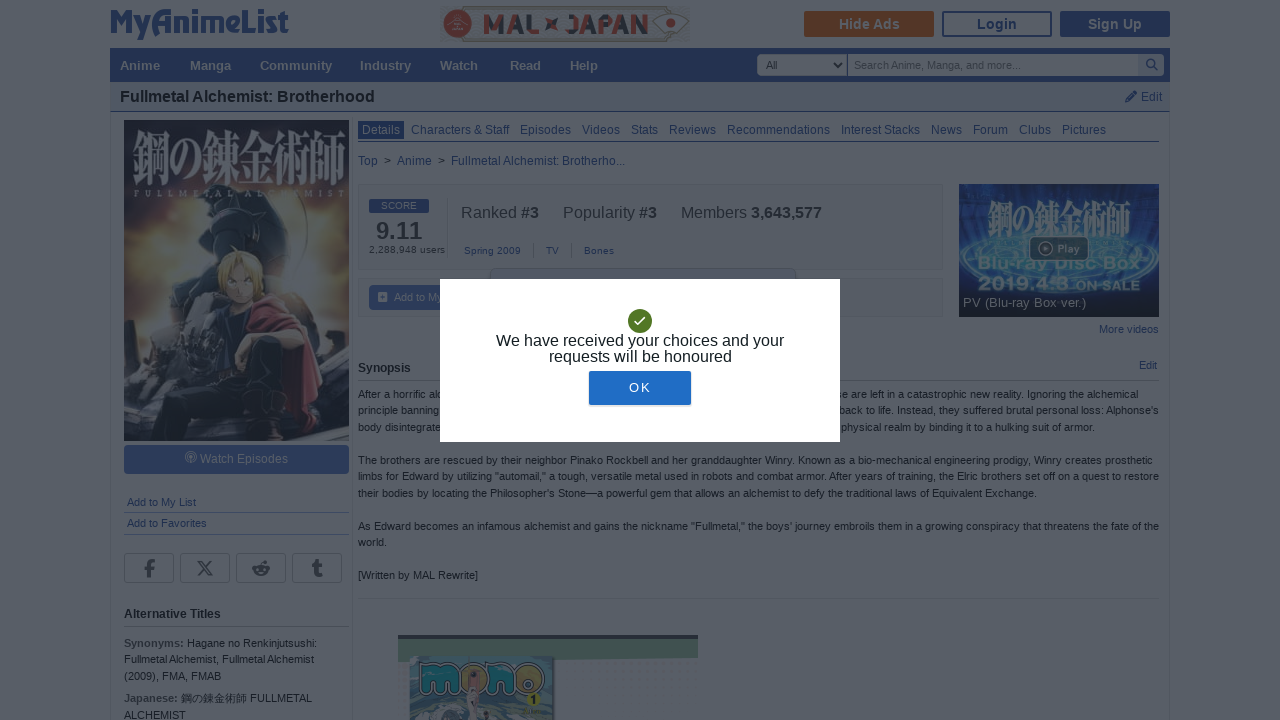

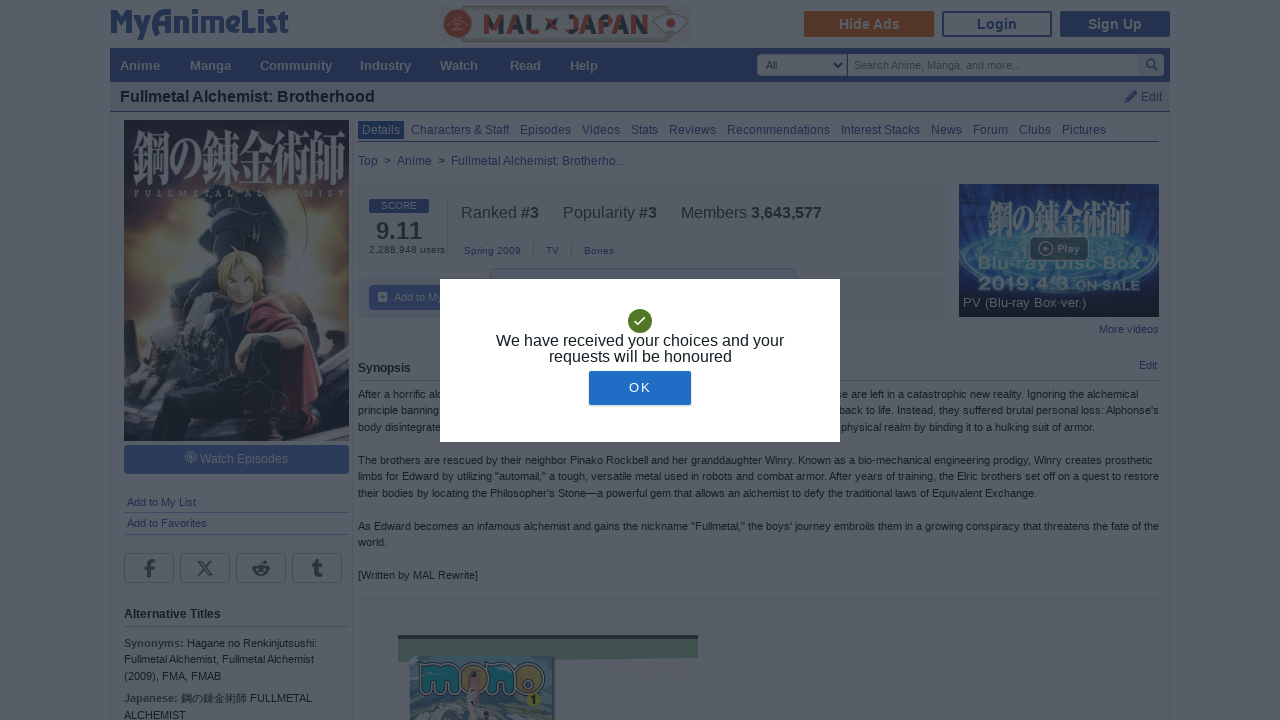